Tests mouse hover interaction by moving to a menu element and clicking on a submenu item

Starting URL: https://vip.ceshiren.com/#/ui_study/action_chains2

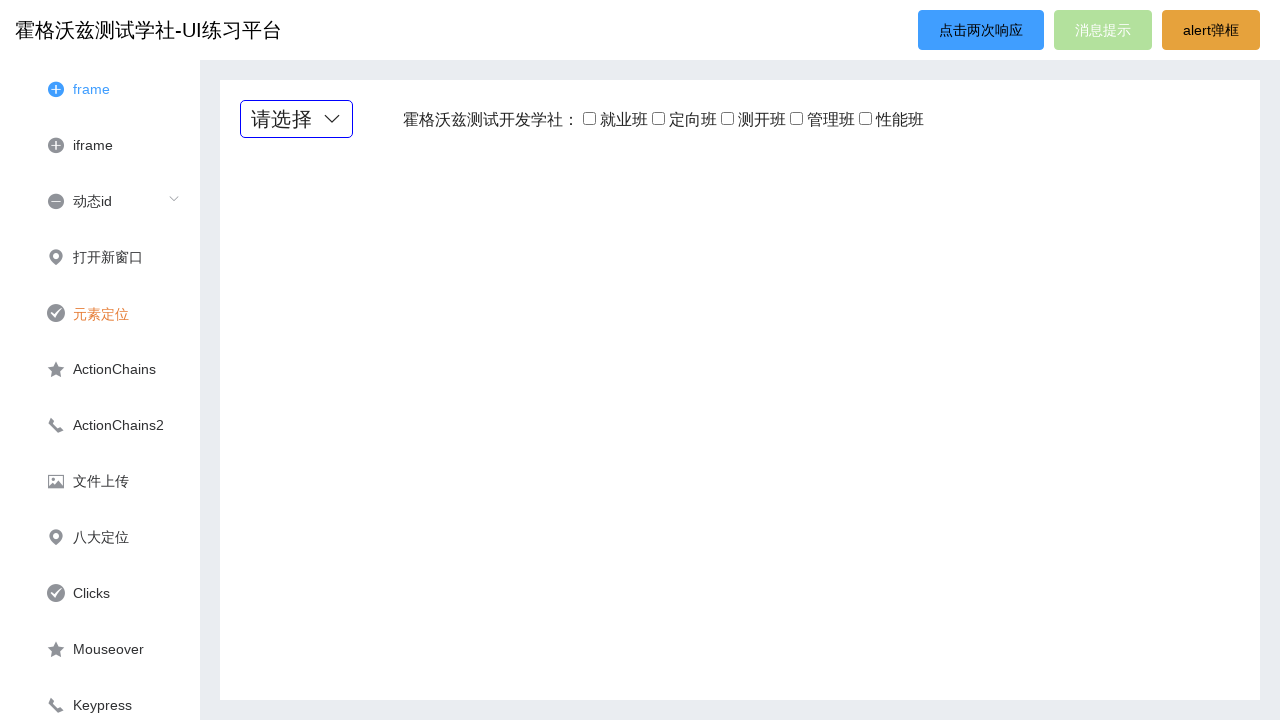

Hovered over menu element at (296, 119) on .menu
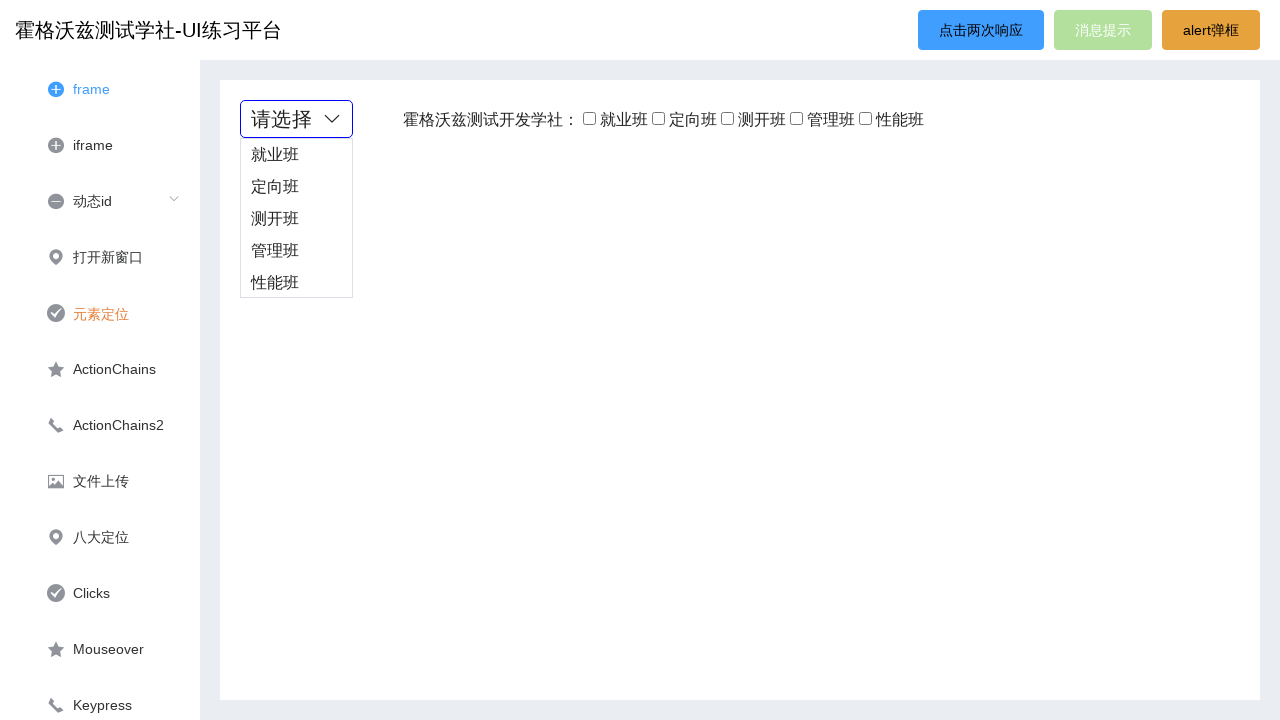

Clicked on the management class (管理班) submenu item at (296, 251) on xpath=//*[contains(text(),'管理班')]
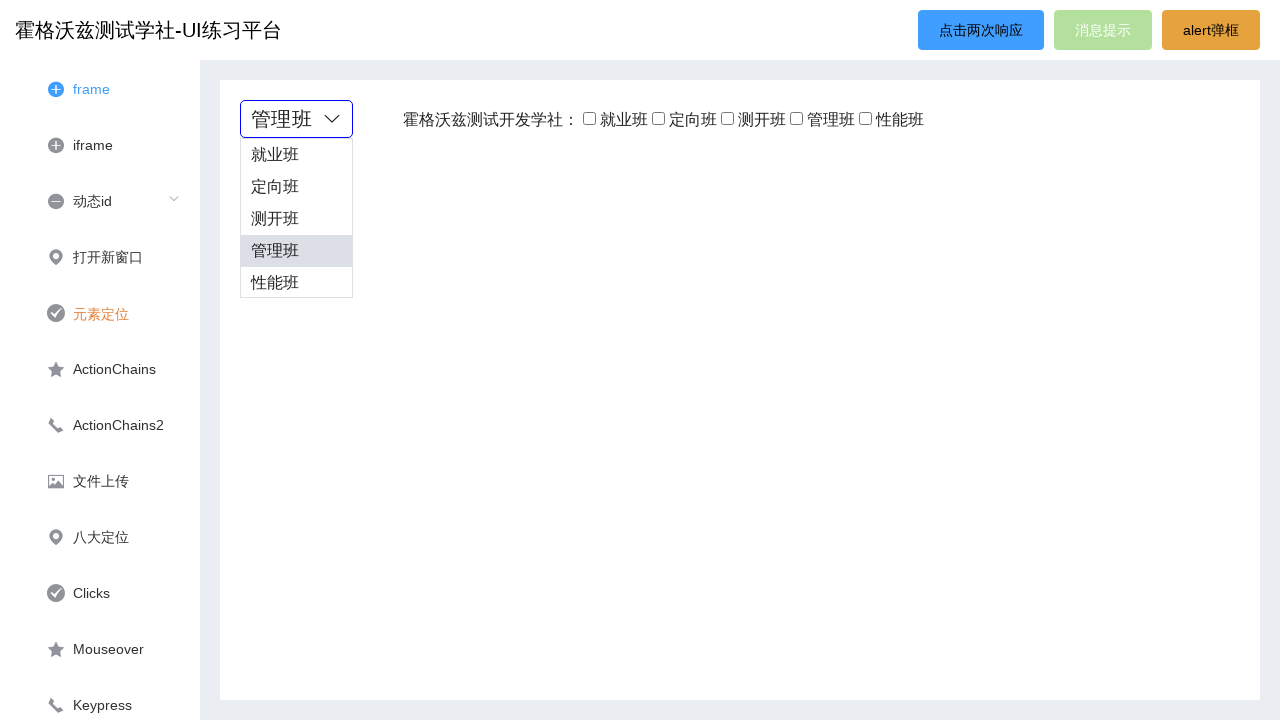

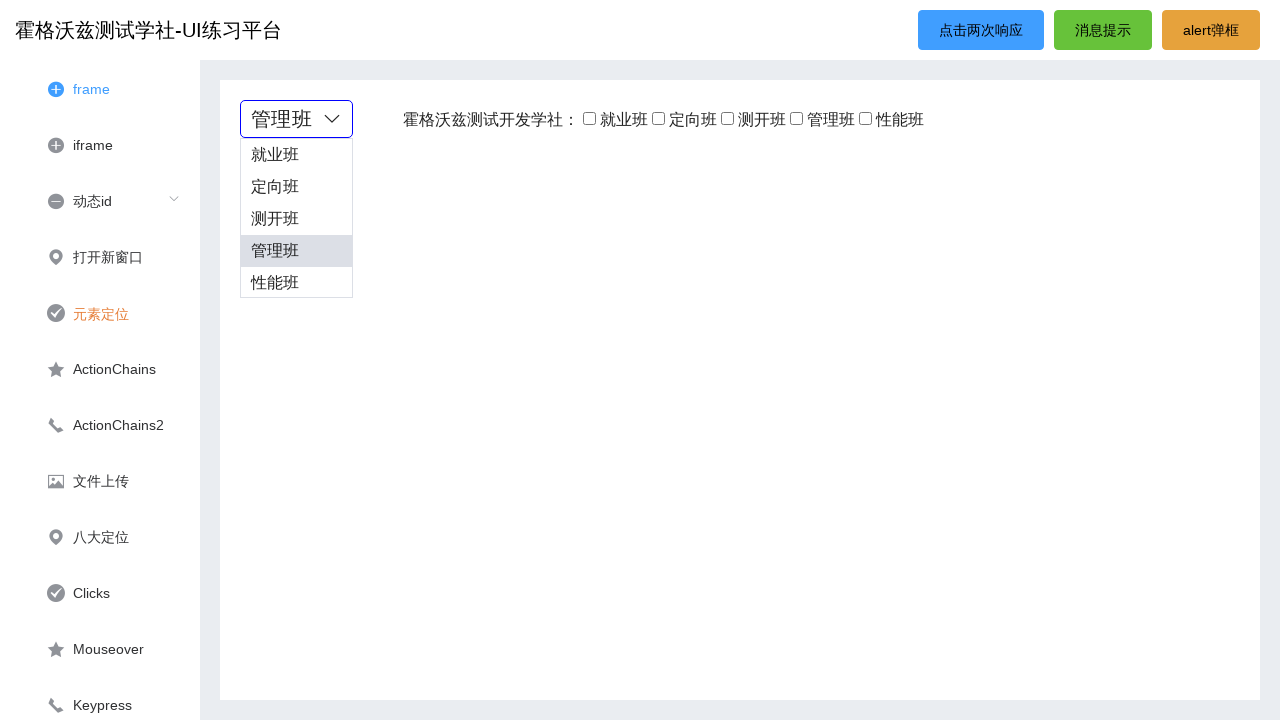